Tests dynamic controls functionality by interacting with checkboxes and input fields that can be dynamically enabled/disabled or added/removed

Starting URL: http://the-internet.herokuapp.com/

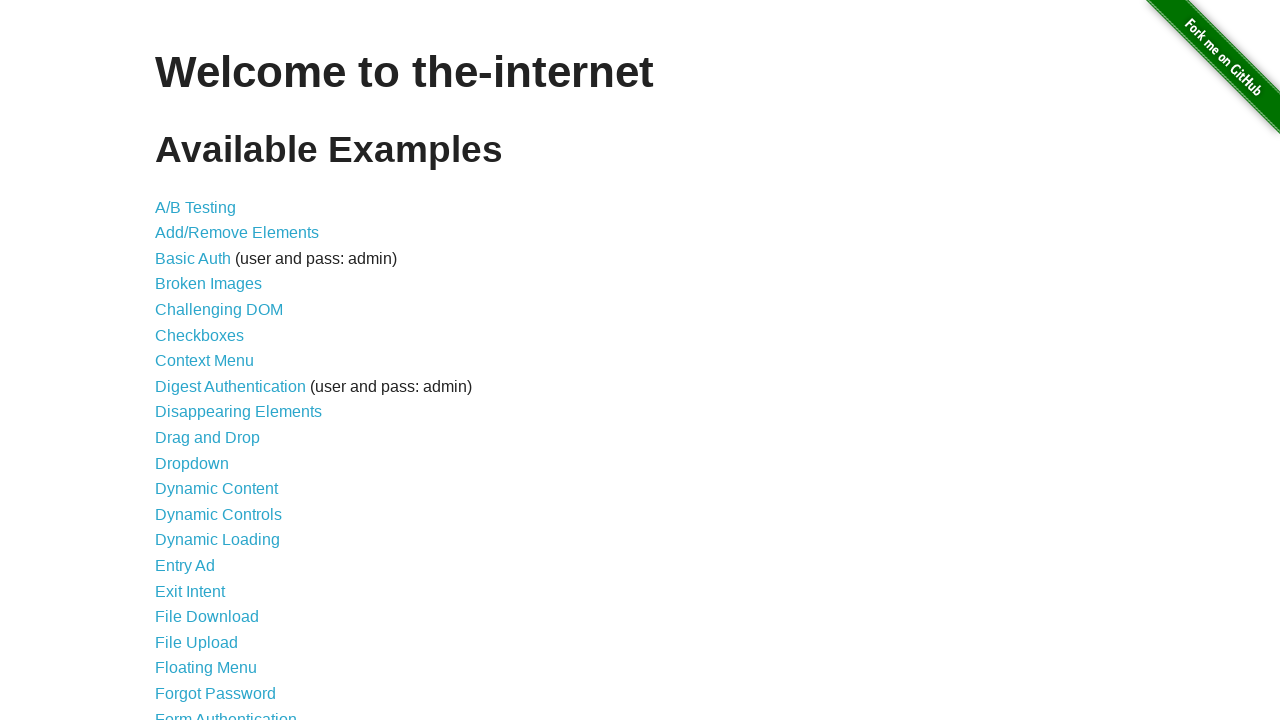

Clicked on Dynamic Controls link at (218, 514) on text=Dynamic Controls
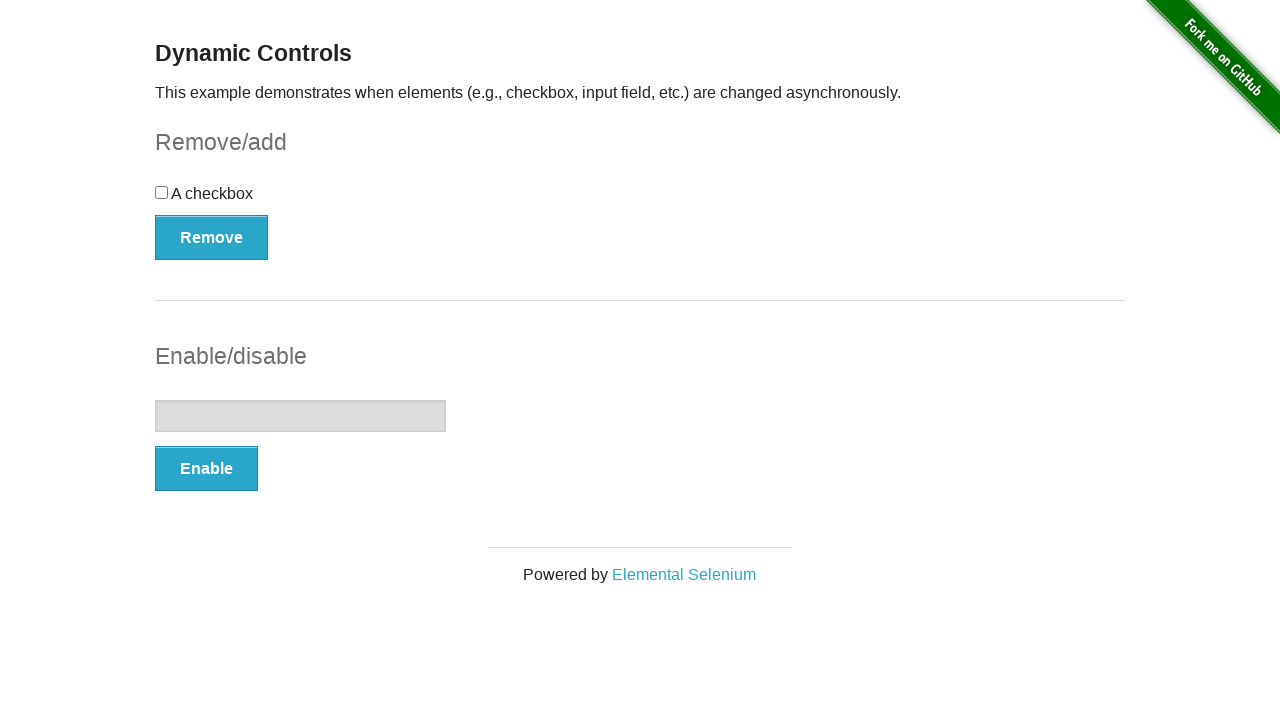

Clicked the checkbox at (162, 192) on #checkbox > input[type=checkbox]
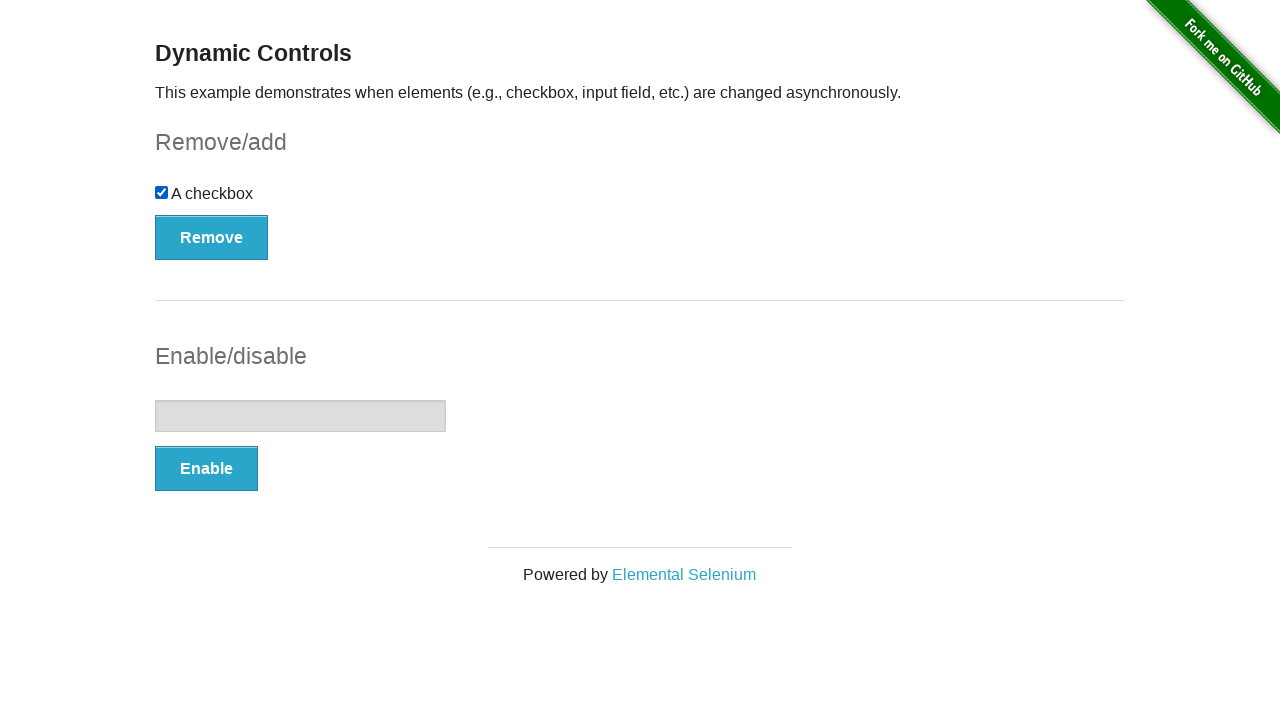

Clicked Remove/Add button to remove checkbox at (212, 237) on #checkbox-example > button
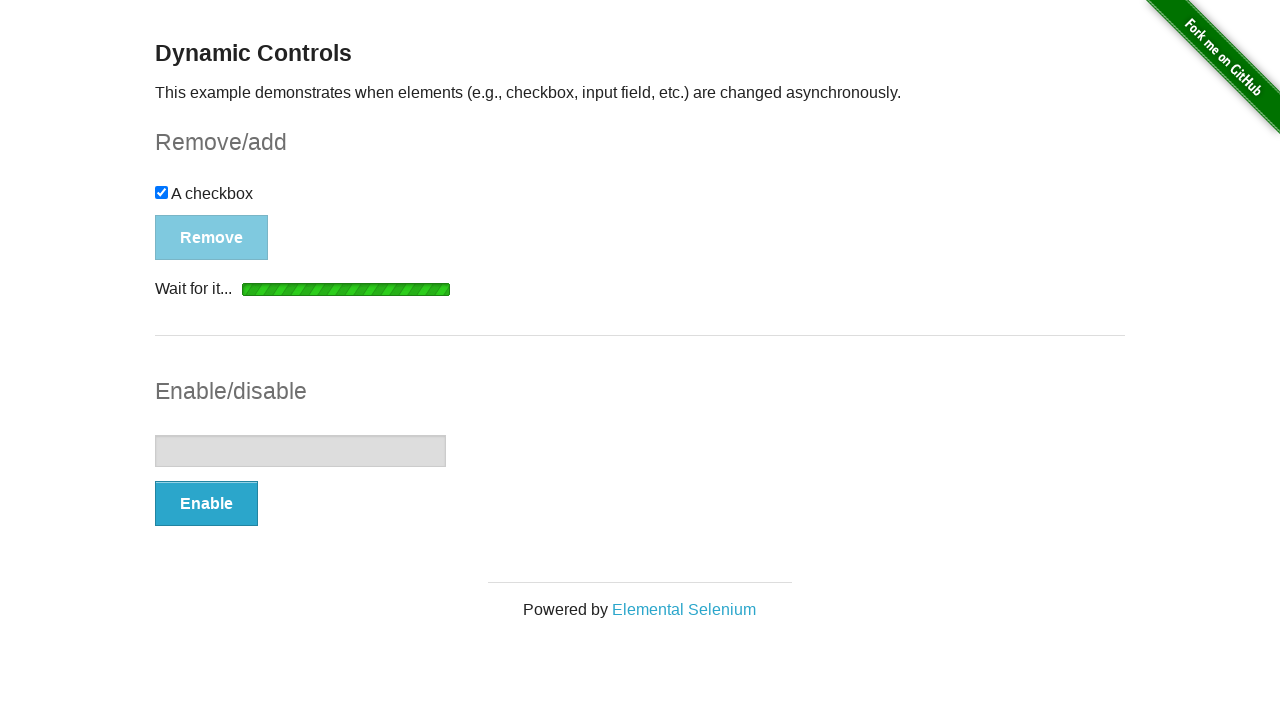

Checkbox was re-added and attached to the DOM
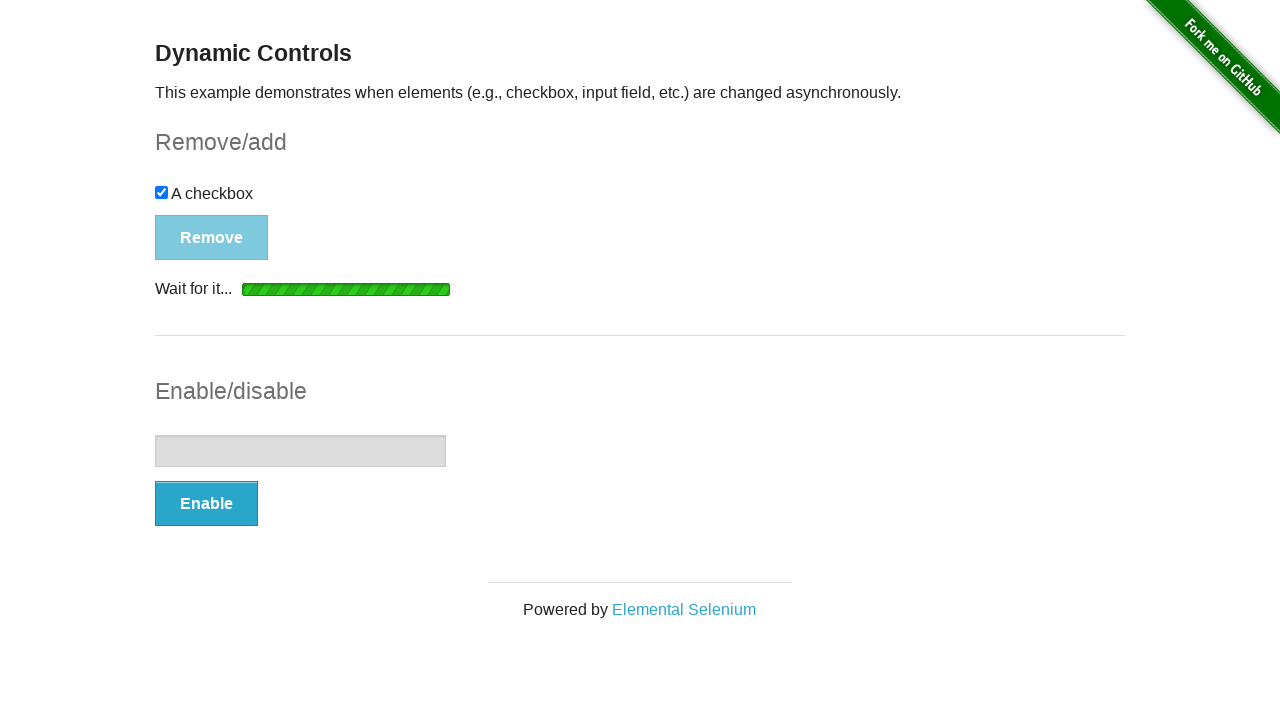

Clicked Remove/Add button again to remove checkbox at (196, 208) on #checkbox-example > button
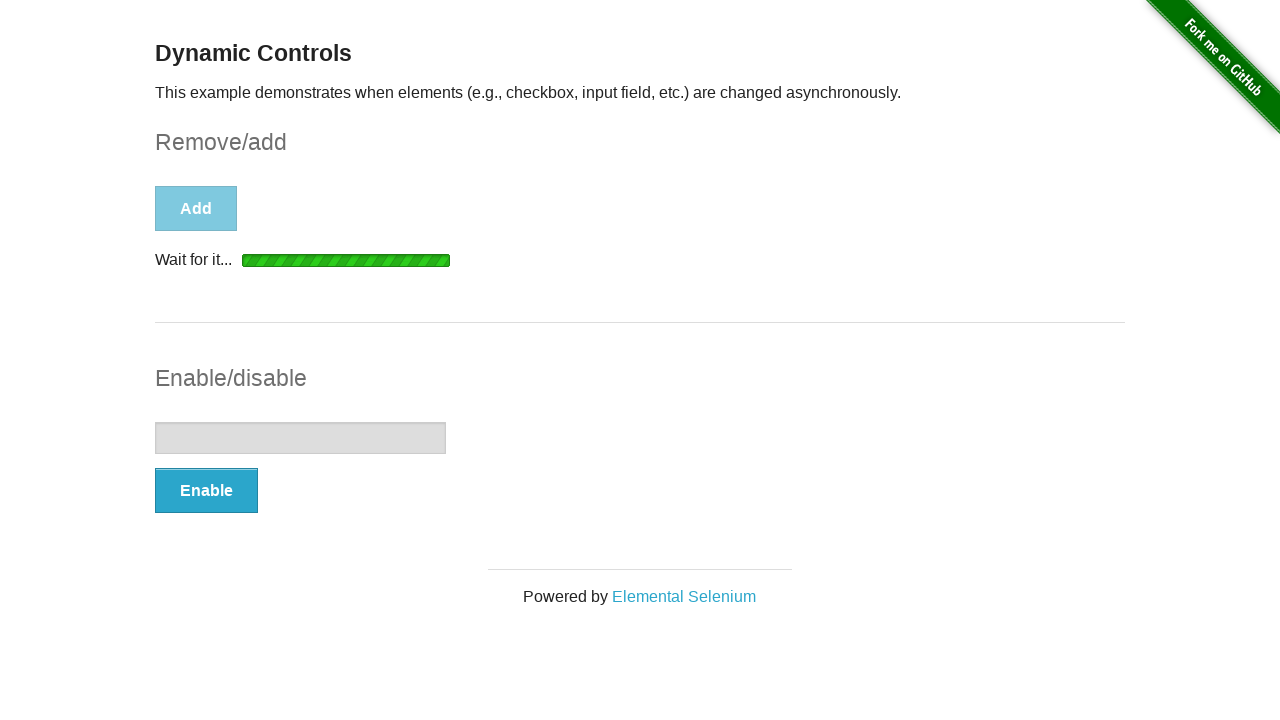

Clicked Enable/Disable button to enable text input at (206, 491) on #input-example > button
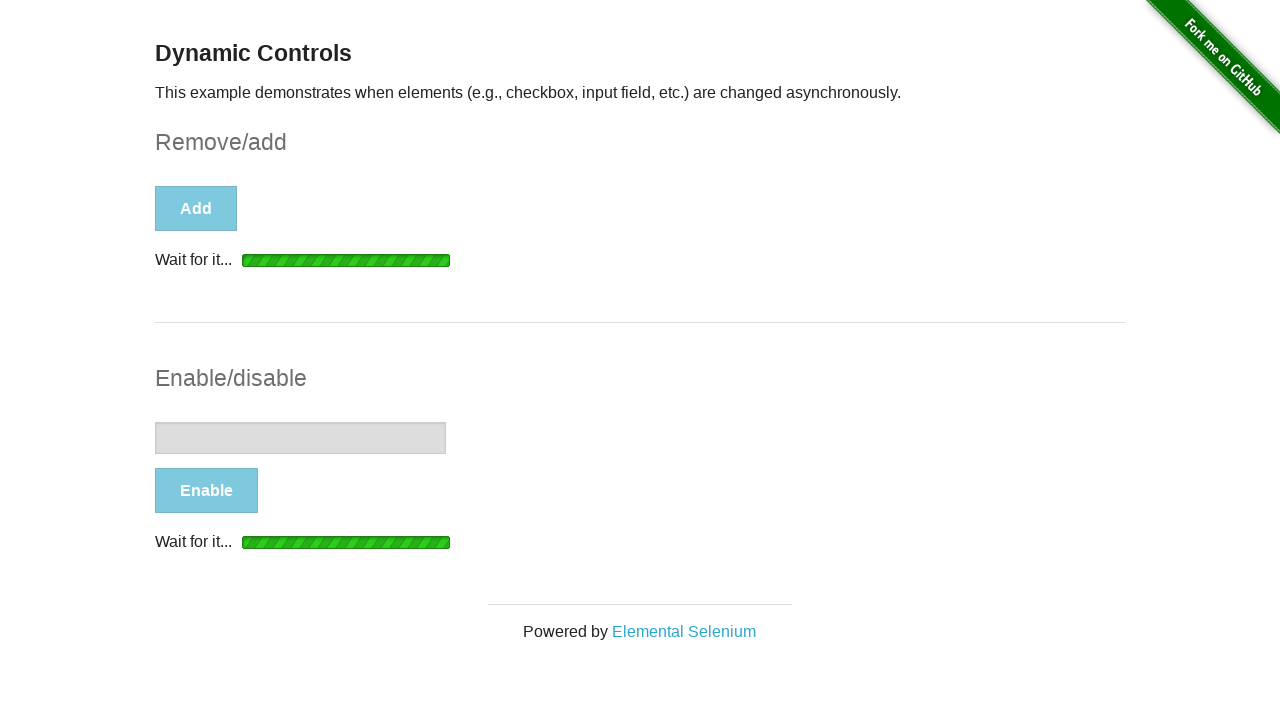

Text input became enabled and ready for input
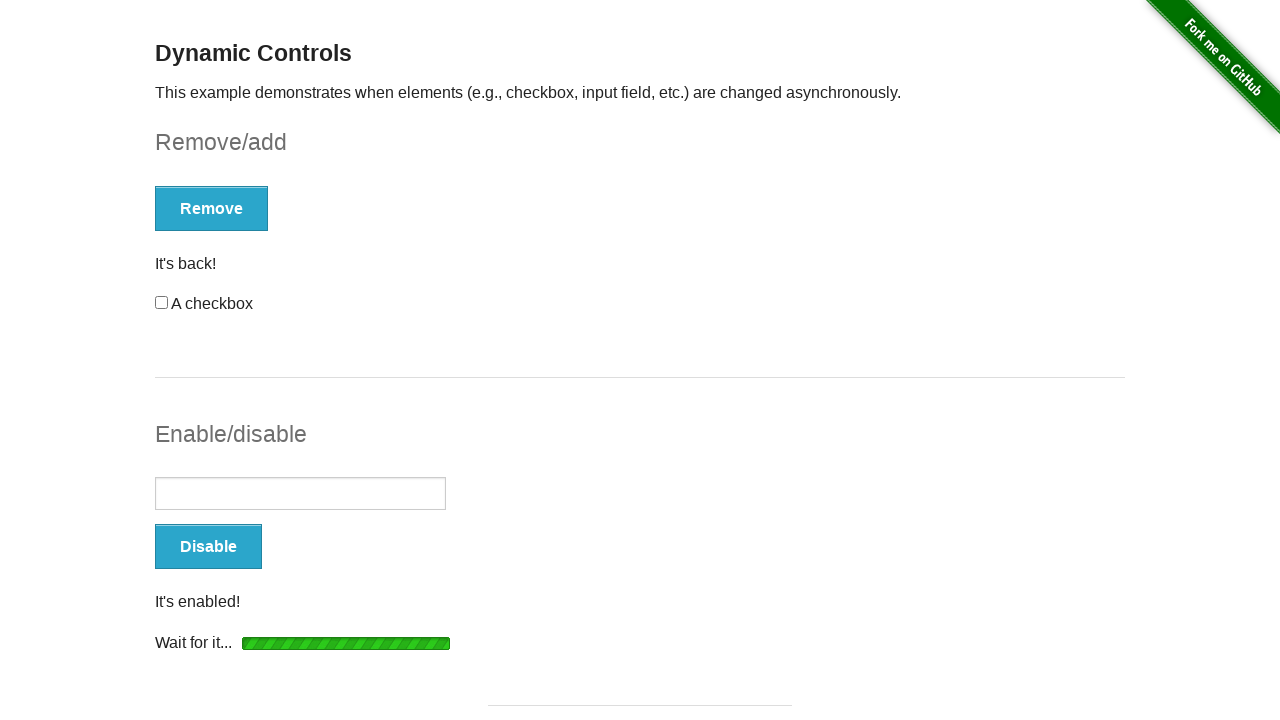

Filled text input field with 'Platzi' on #input-example > input[type=text]
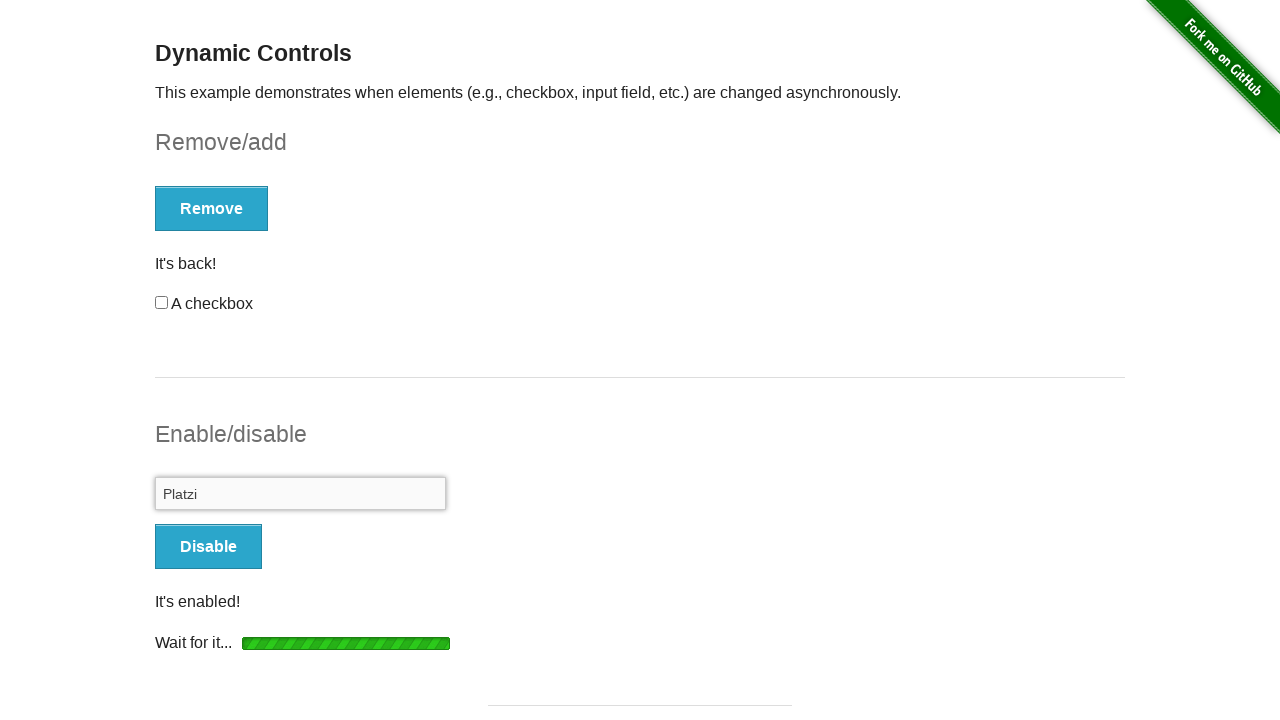

Clicked Enable/Disable button to disable text input at (208, 546) on #input-example > button
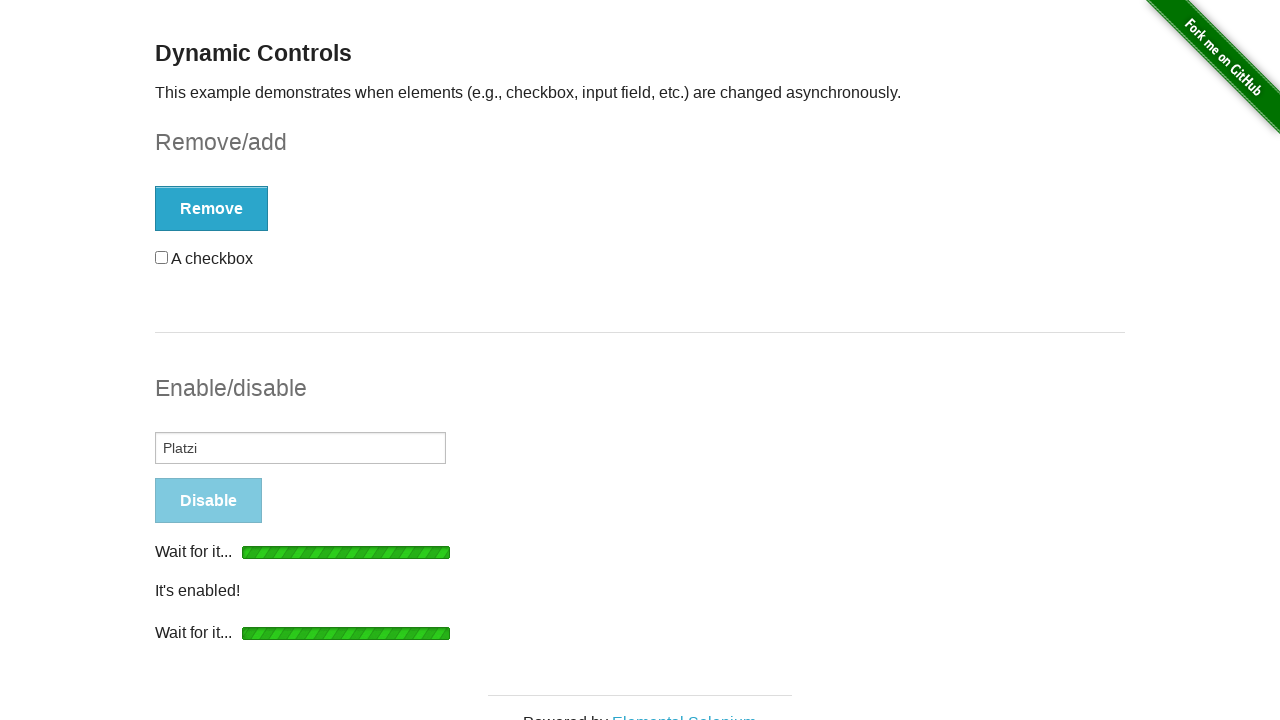

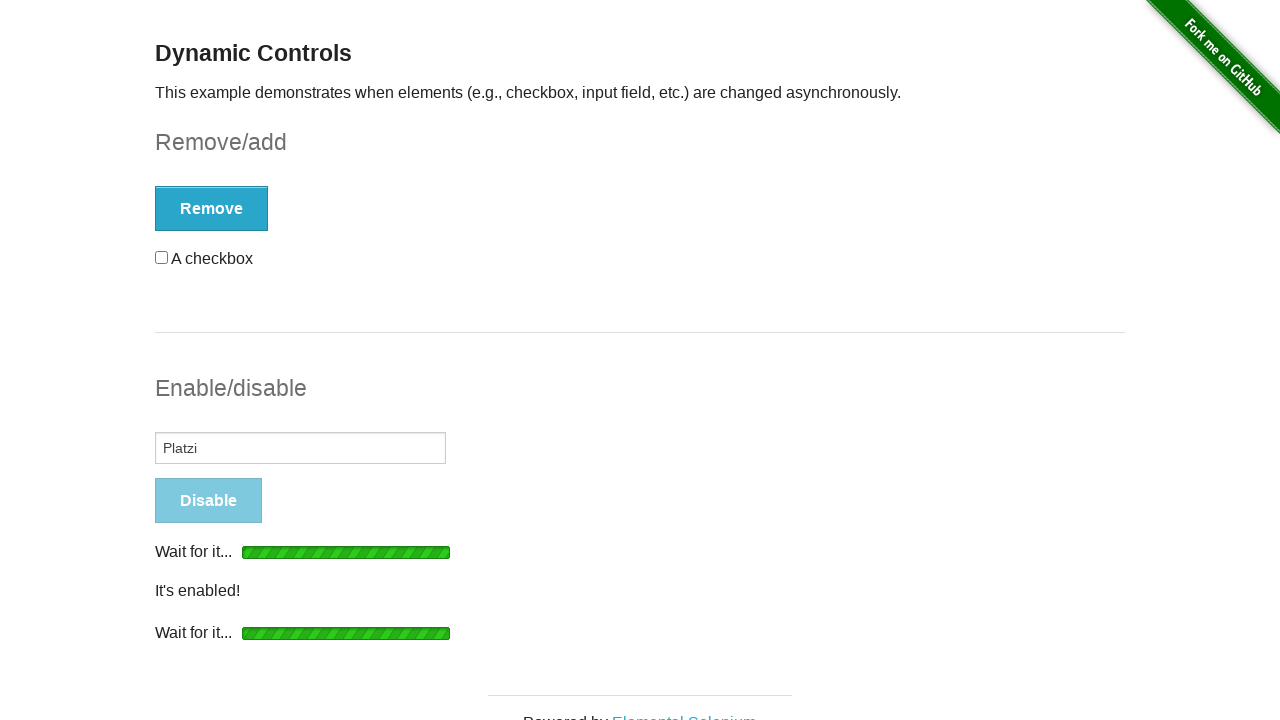